Tests an interactive terminal interface by waiting for the terminal to load, then sending a paste keyboard shortcut followed by Enter to execute a command

Starting URL: https://iusearchbtw.com

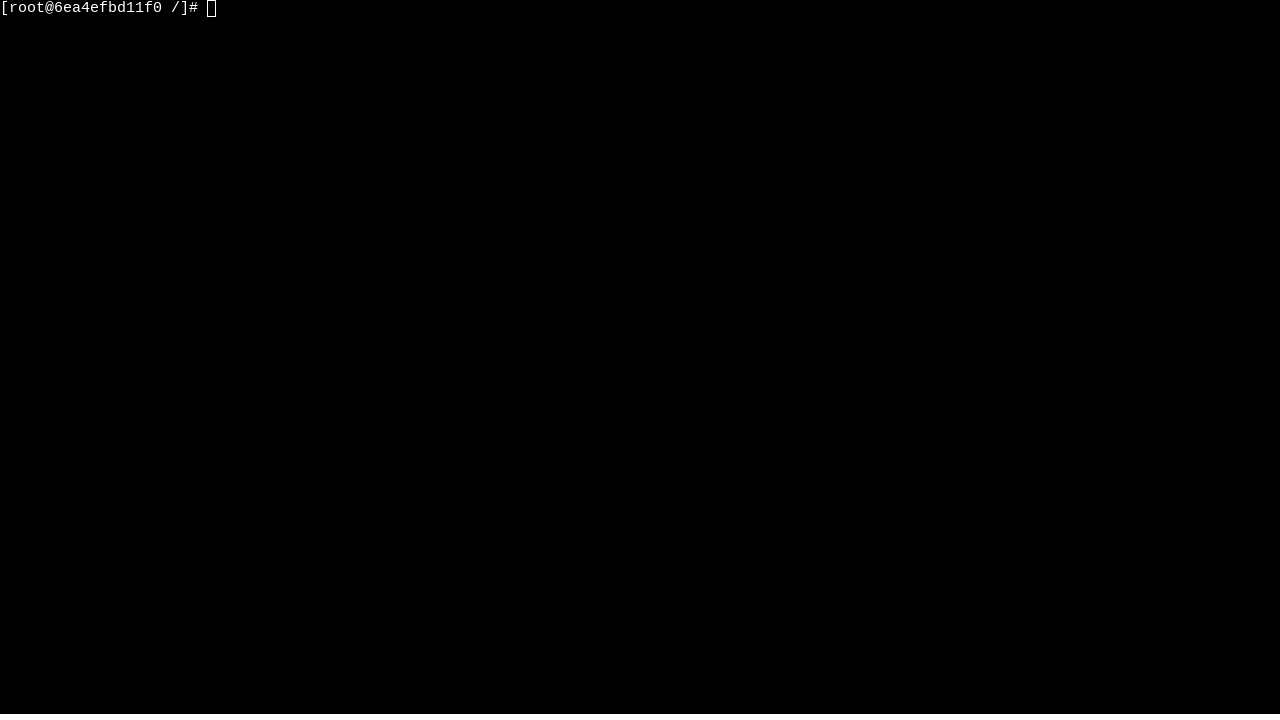

Waited for terminal textarea to load
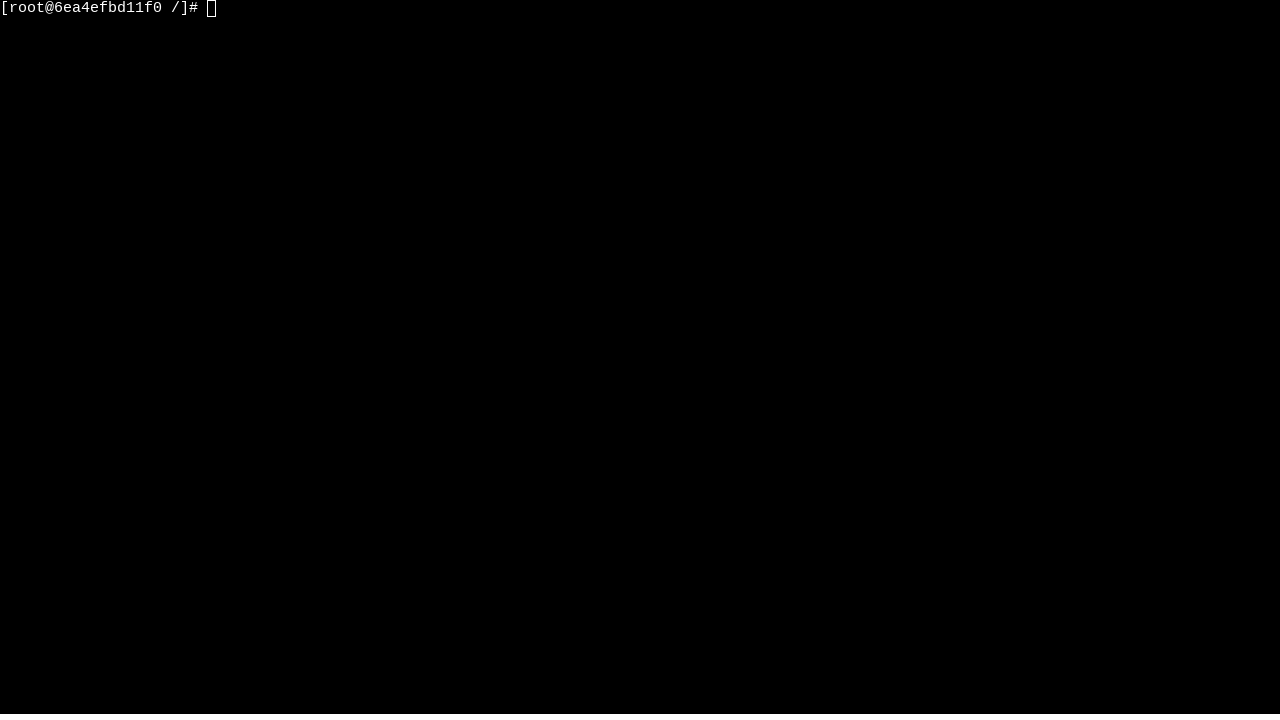

Located terminal input element
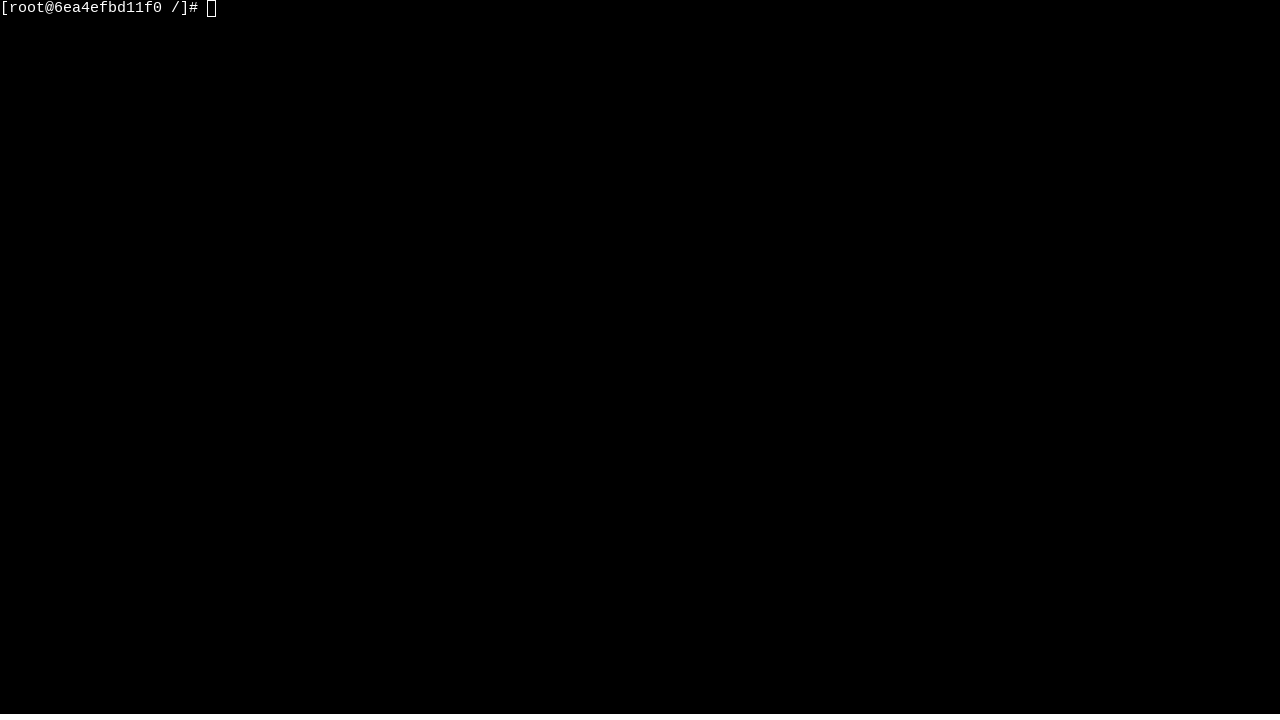

Cleared terminal input field on .xterm-helper-textarea
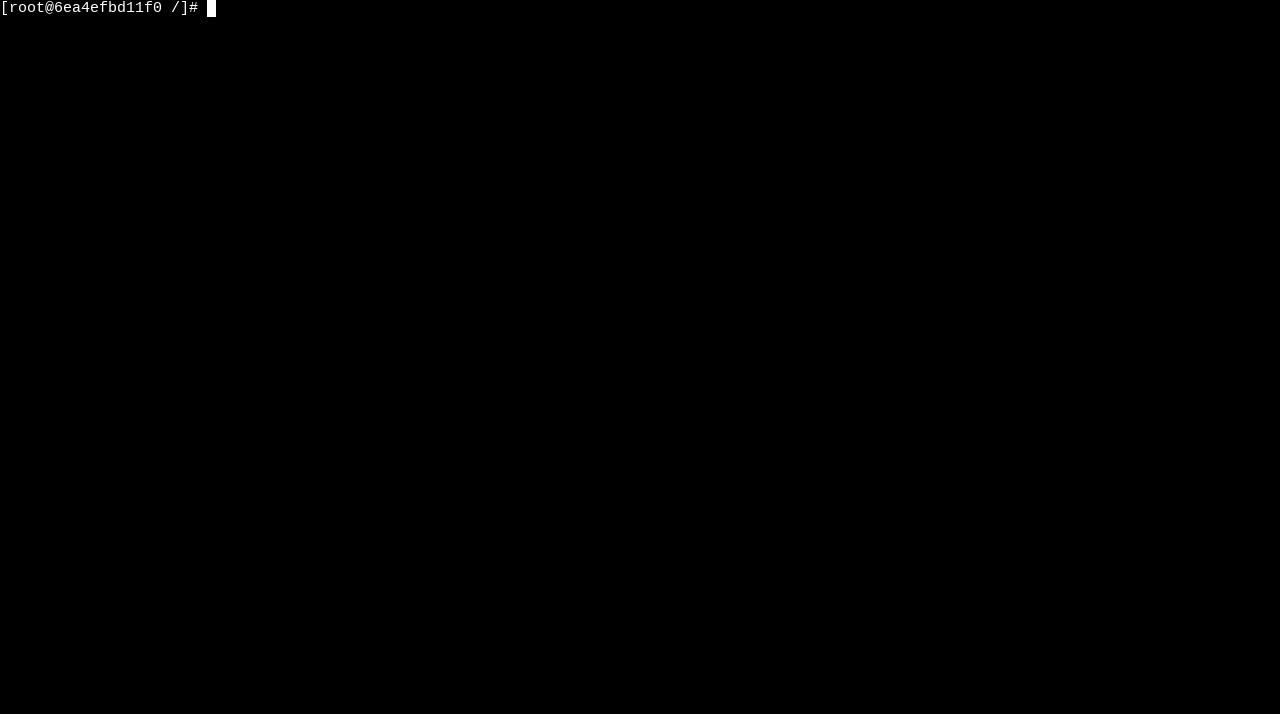

Waited 1 second for stability
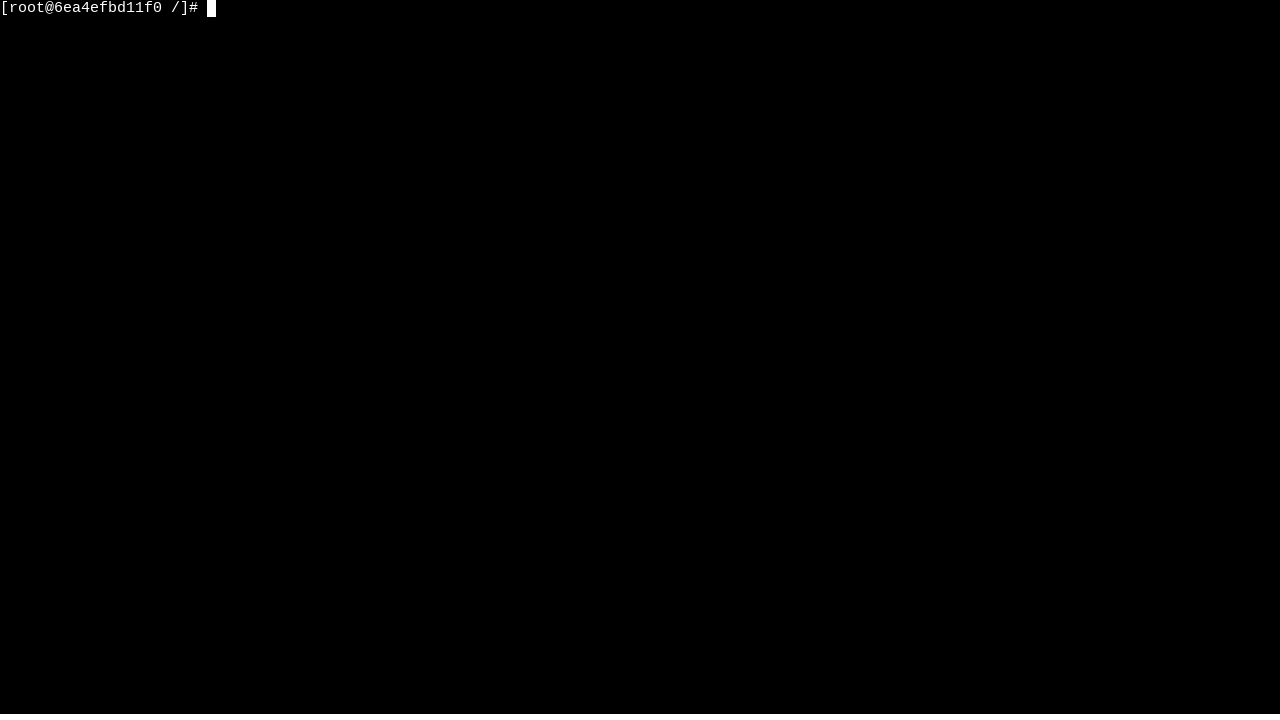

Pressed Ctrl+Shift+V (paste shortcut) on .xterm-helper-textarea
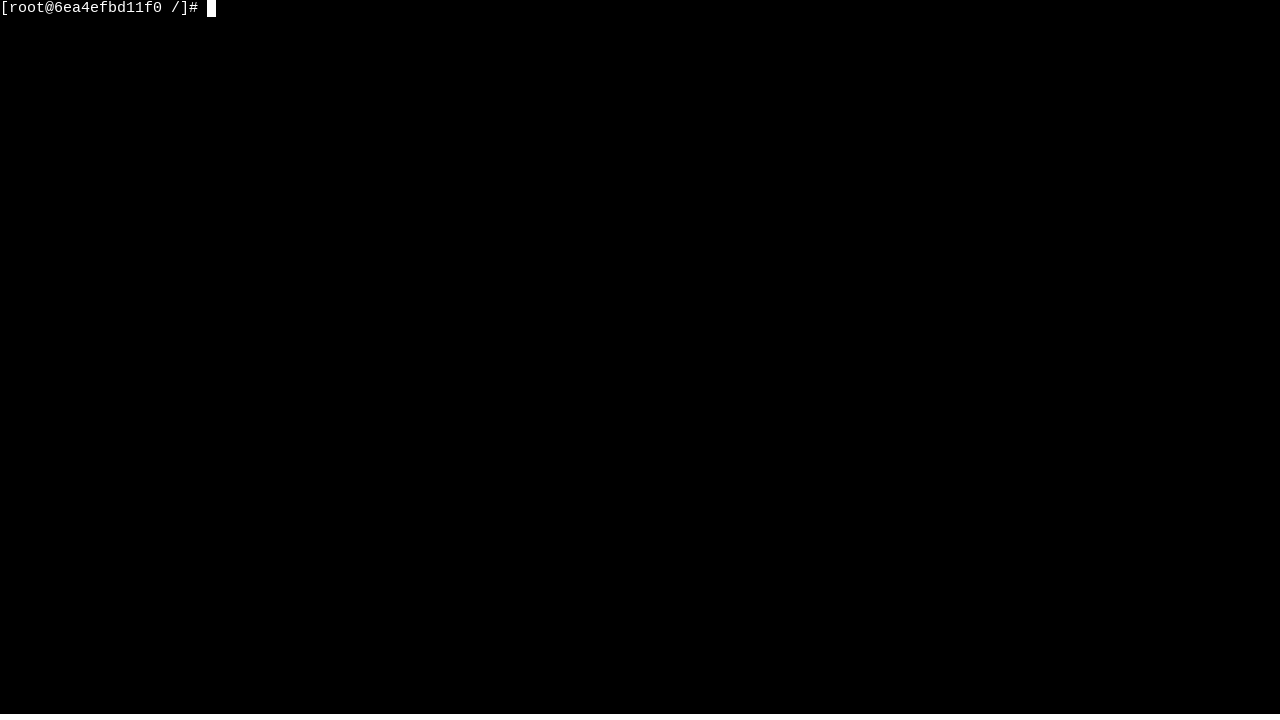

Waited 2 seconds for paste operation to complete
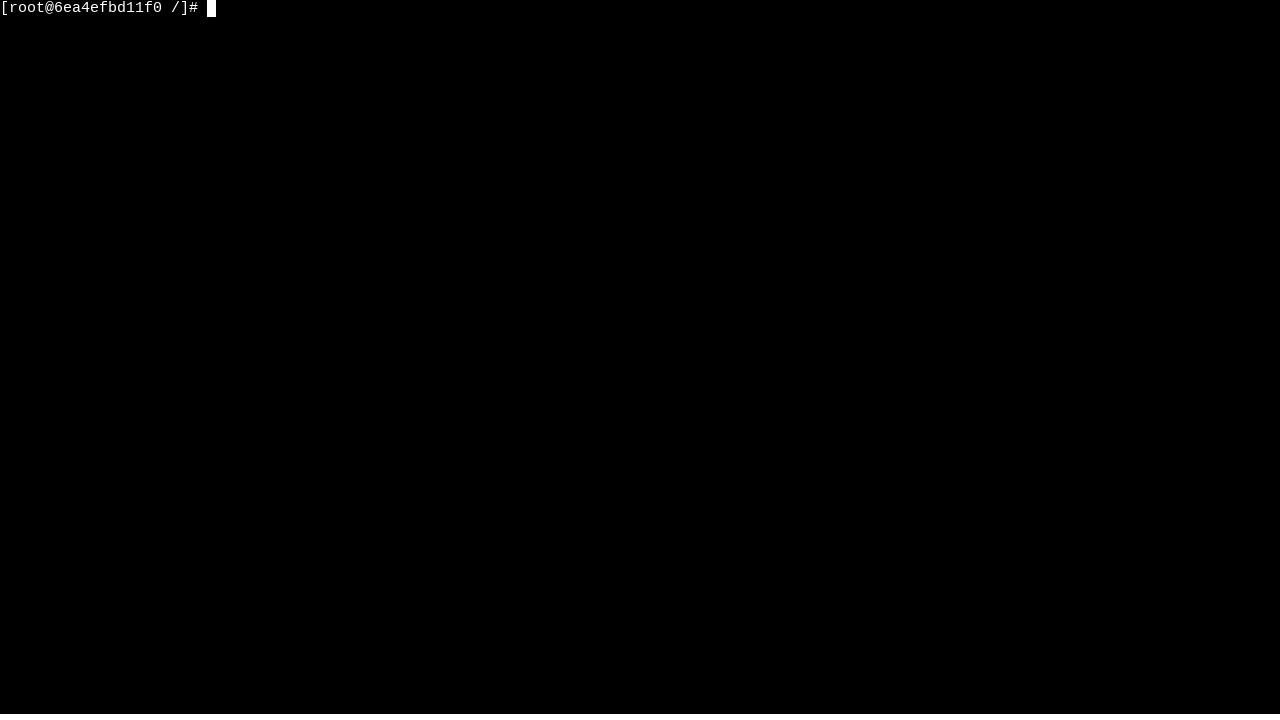

Pressed Enter to execute command on .xterm-helper-textarea
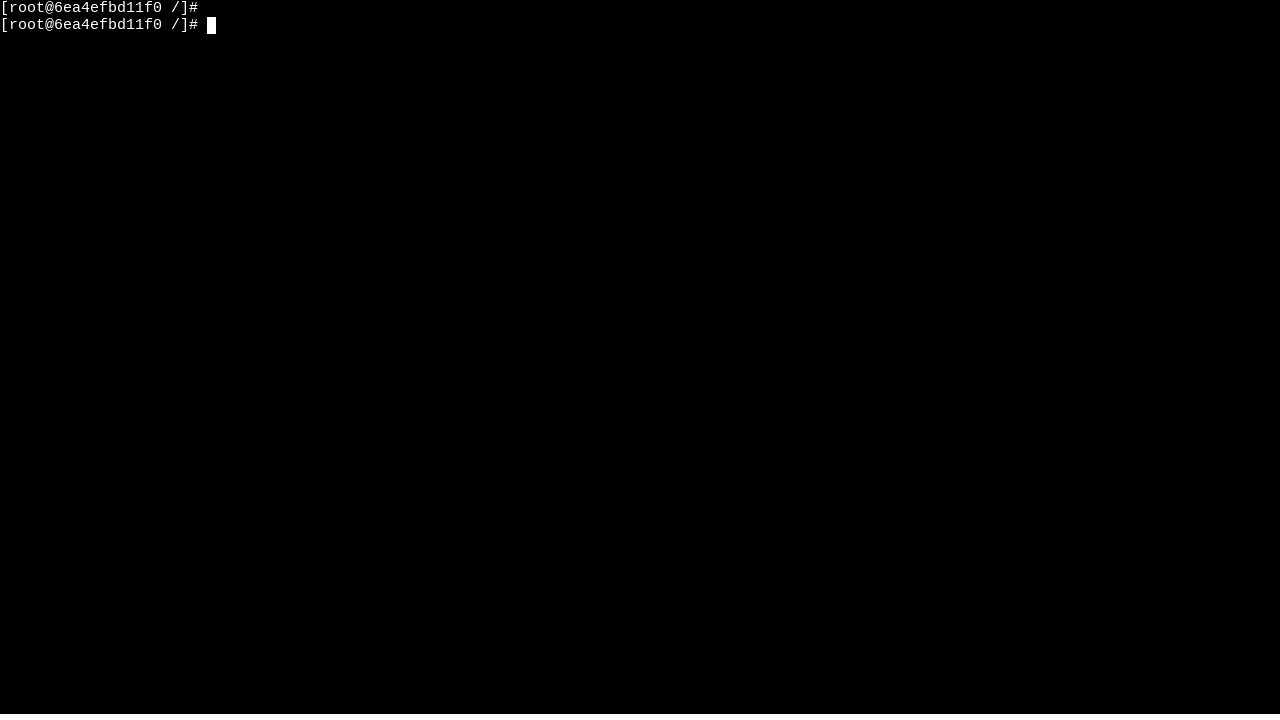

Waited 5 seconds for command execution to complete
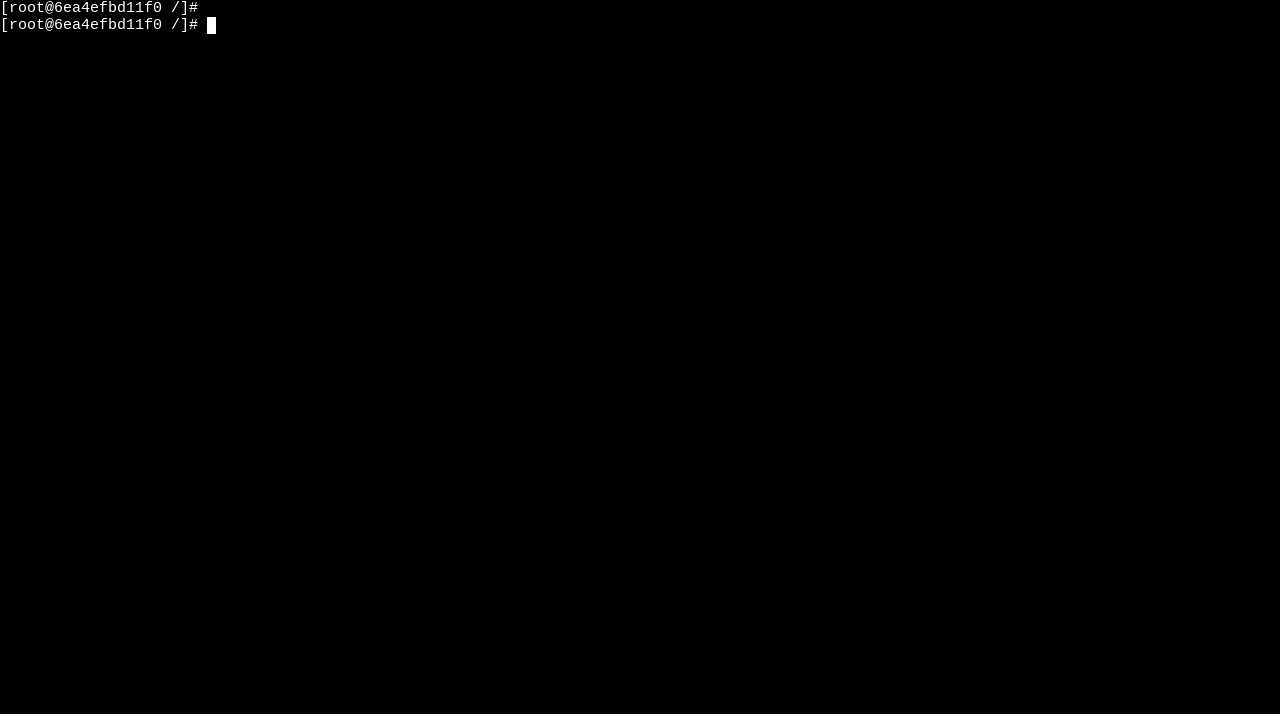

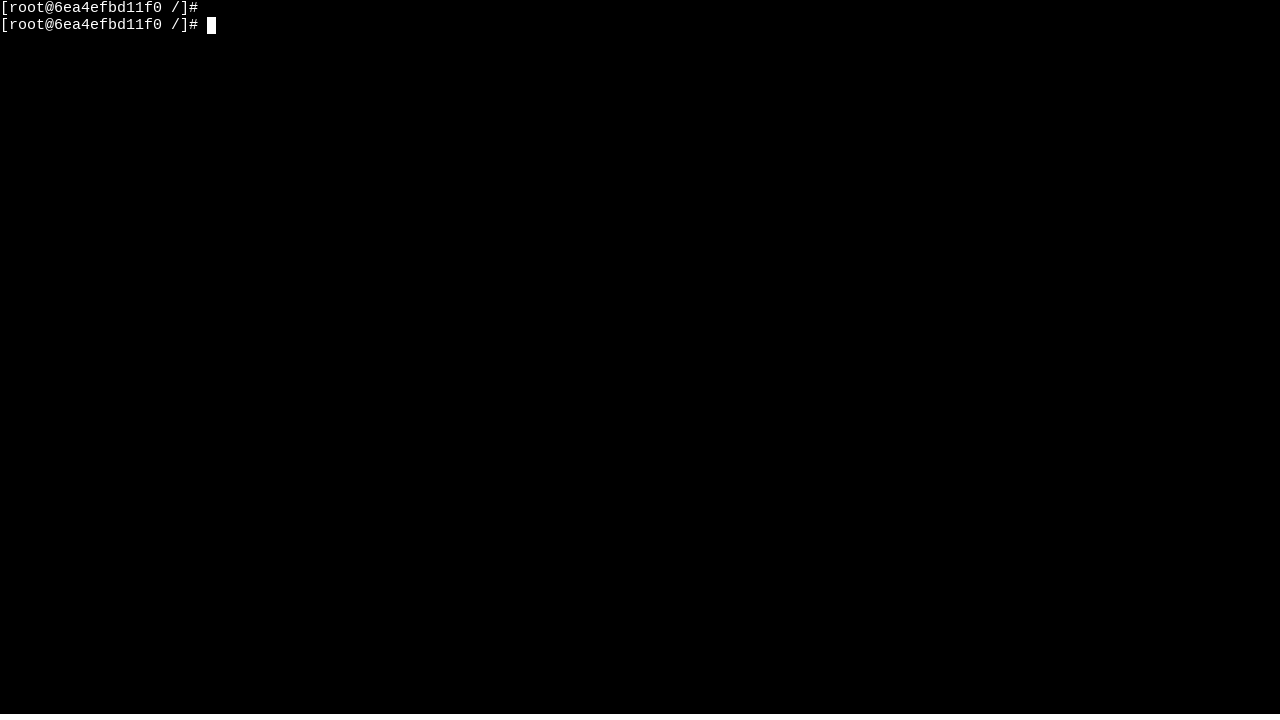